Tests table row addition functionality by adding 5 new rows with employee information using the Add New button and form fields

Starting URL: https://www.tutorialrepublic.com/snippets/bootstrap/table-with-add-and-delete-row-feature.php

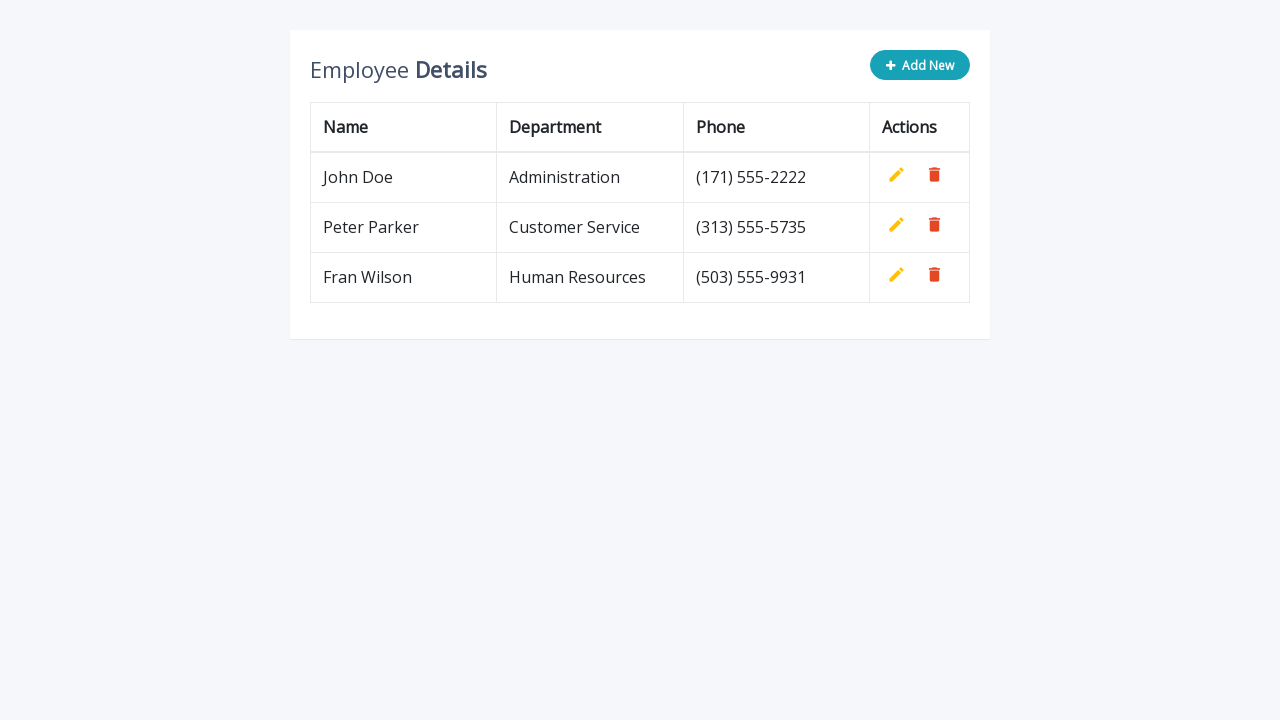

Navigated to table with add and delete row feature page
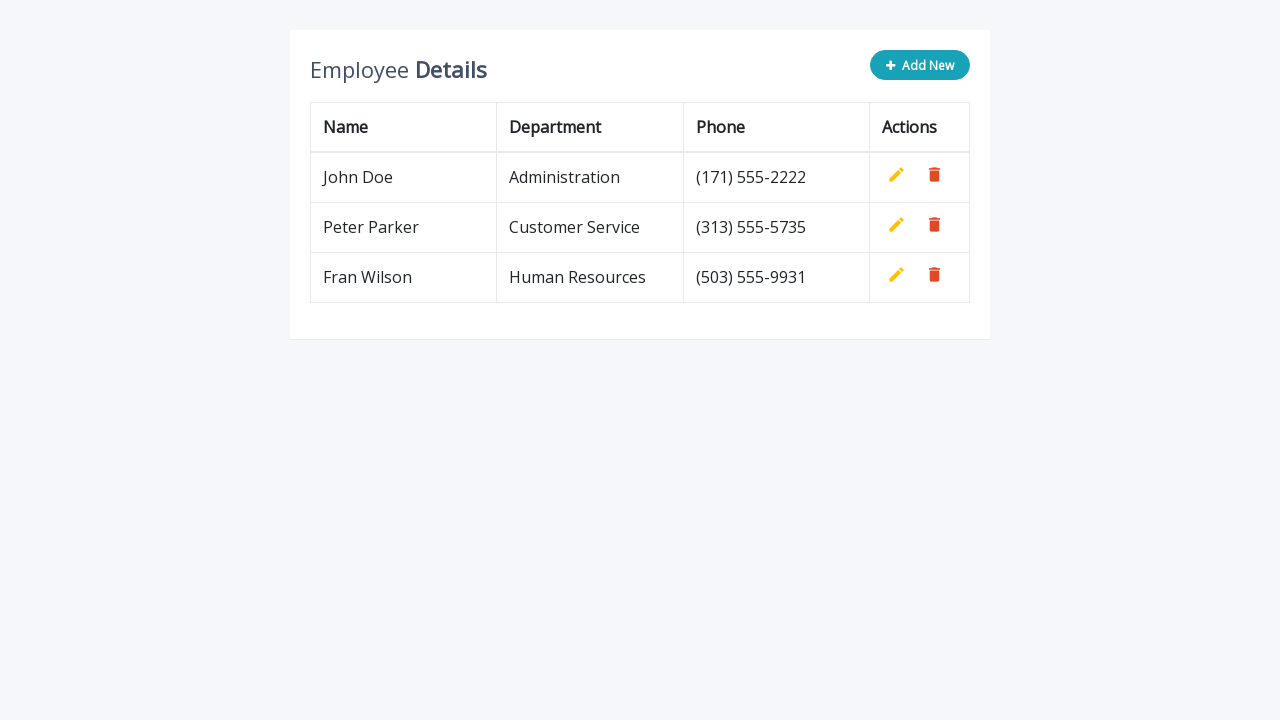

Clicked Add New button (row 1 of 5) at (920, 65) on .btn-info
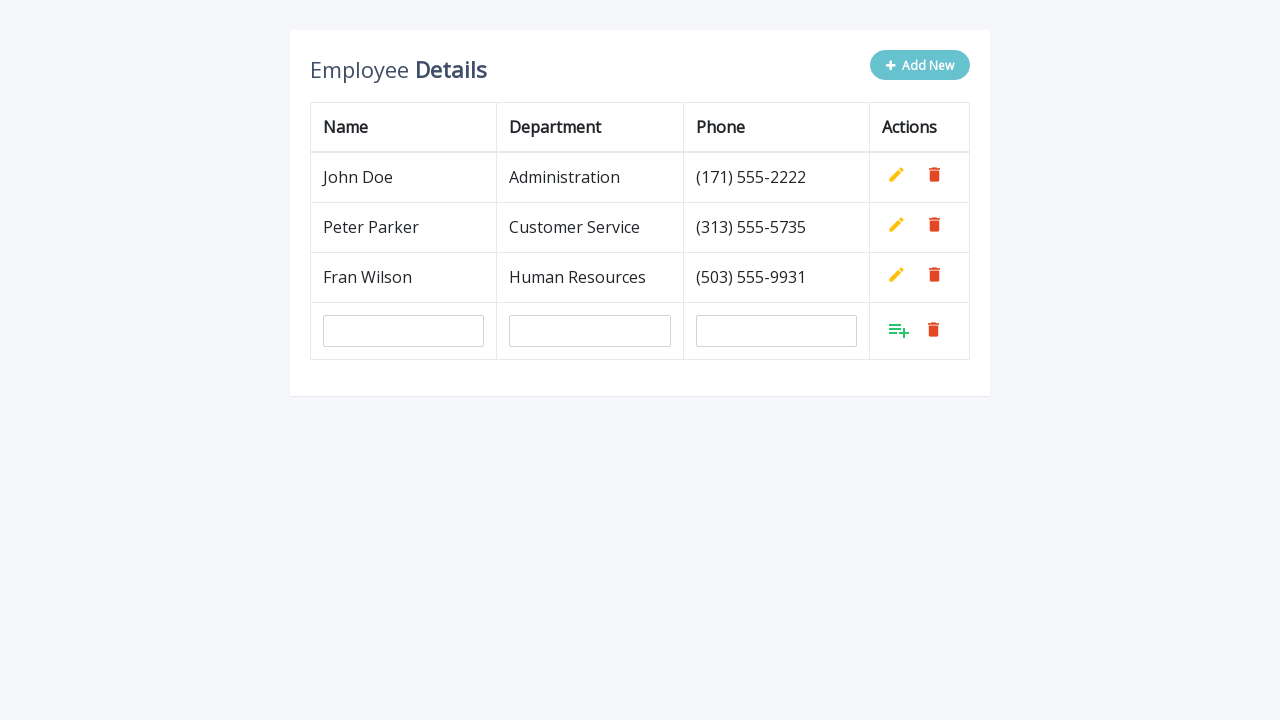

Filled name field with 'John Smith' (row 1 of 5) on input[name='name']
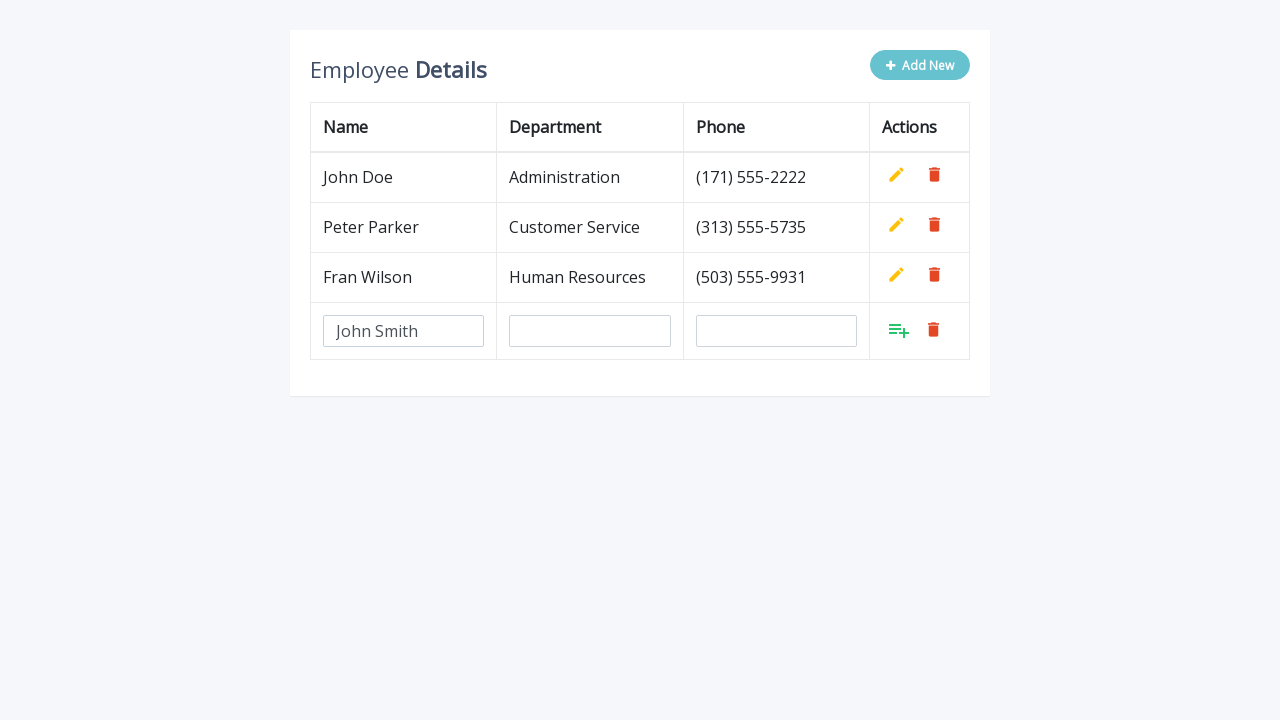

Filled department field with 'Engineering' (row 1 of 5) on input[name='department']
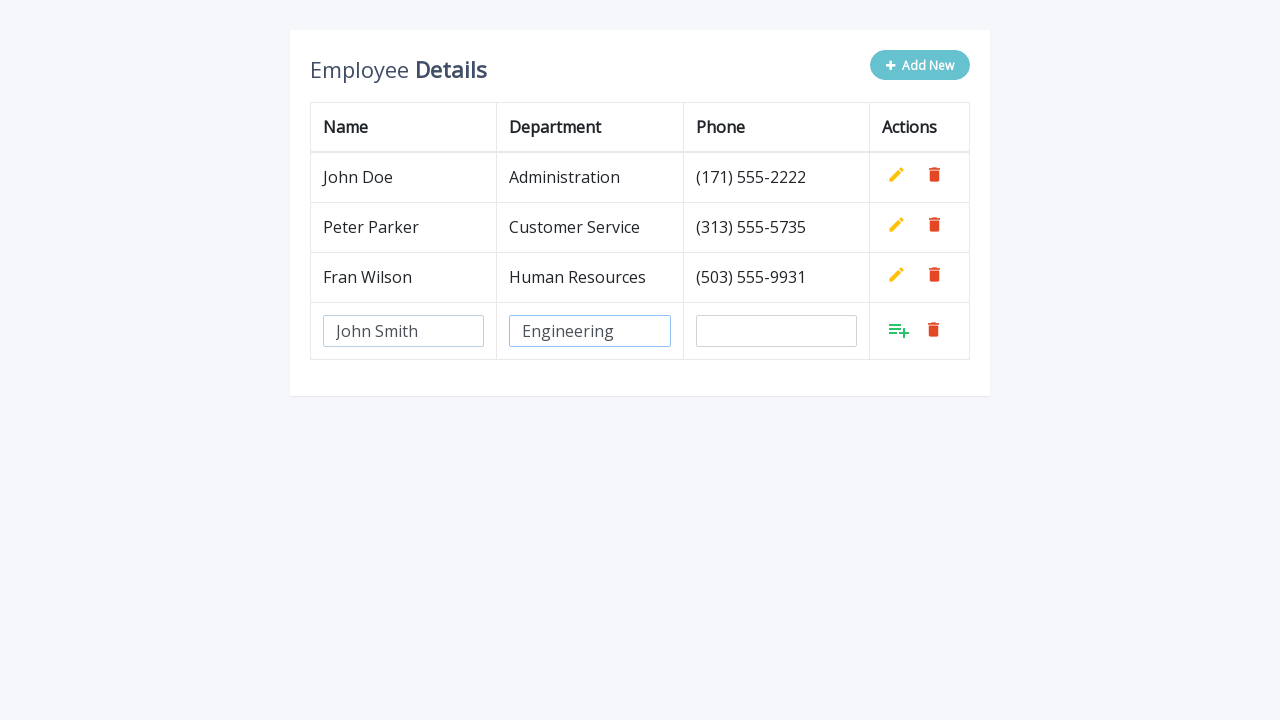

Filled phone field with '(555)123-4567' (row 1 of 5) on input[name='phone']
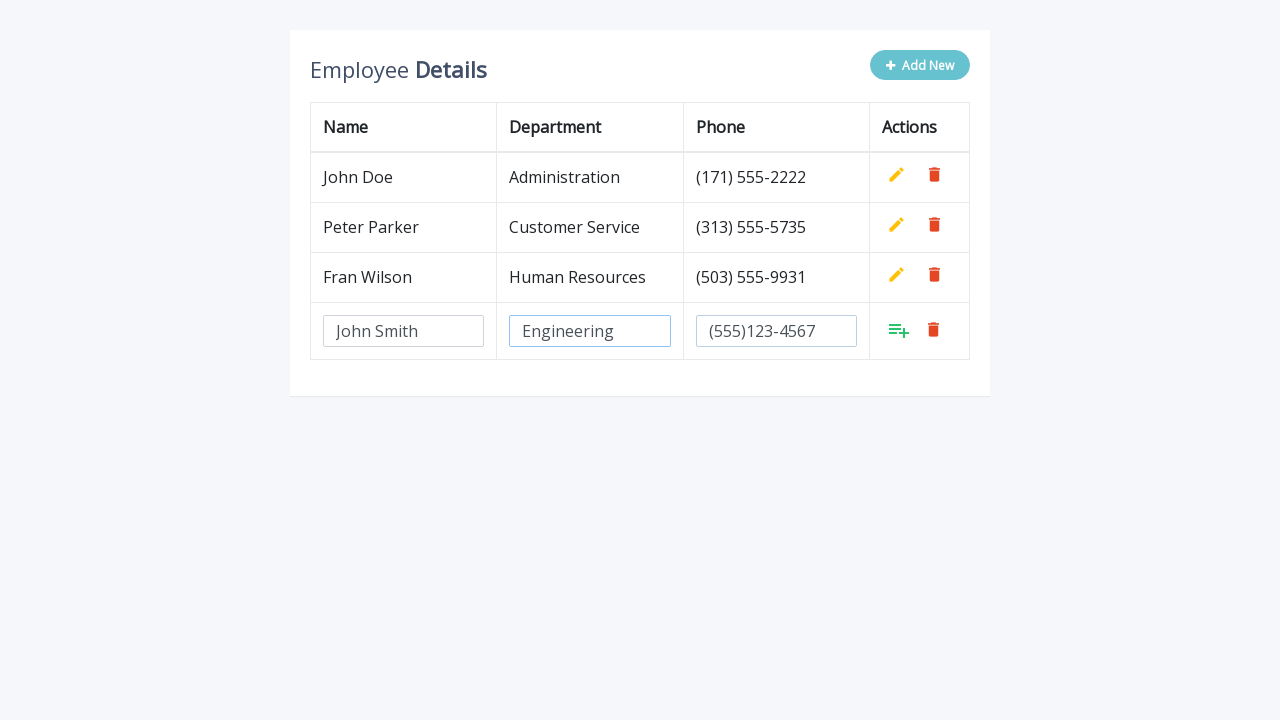

Clicked Add button to confirm new row (row 1 of 5) at (899, 330) on xpath=//tbody/tr[last()]/td[4]/a[1]
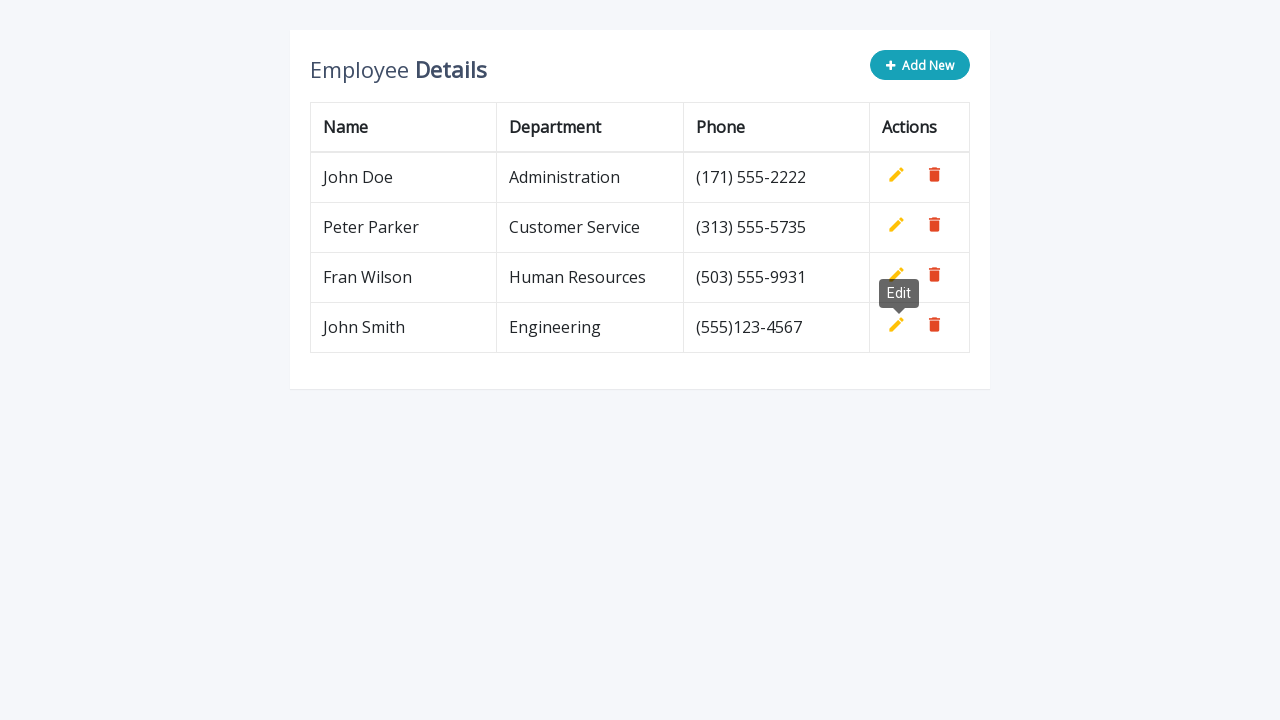

Waited 500ms before next iteration (row 1 of 5)
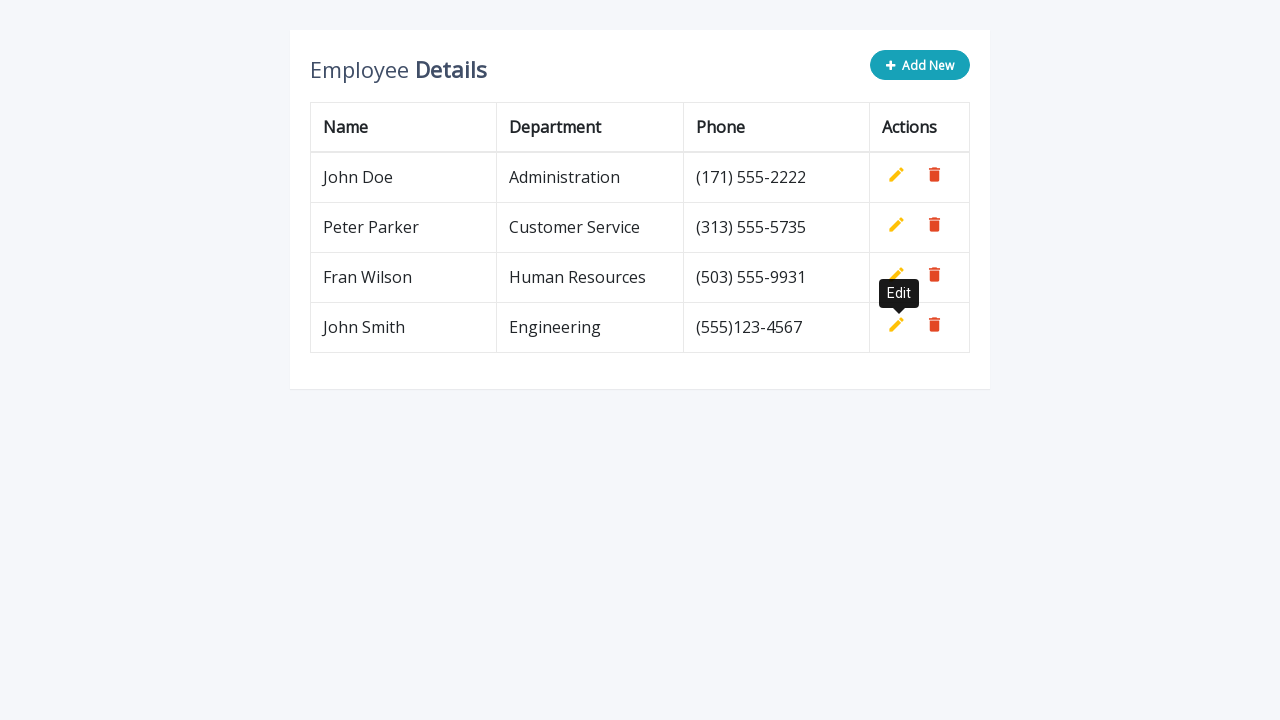

Clicked Add New button (row 2 of 5) at (920, 65) on .btn-info
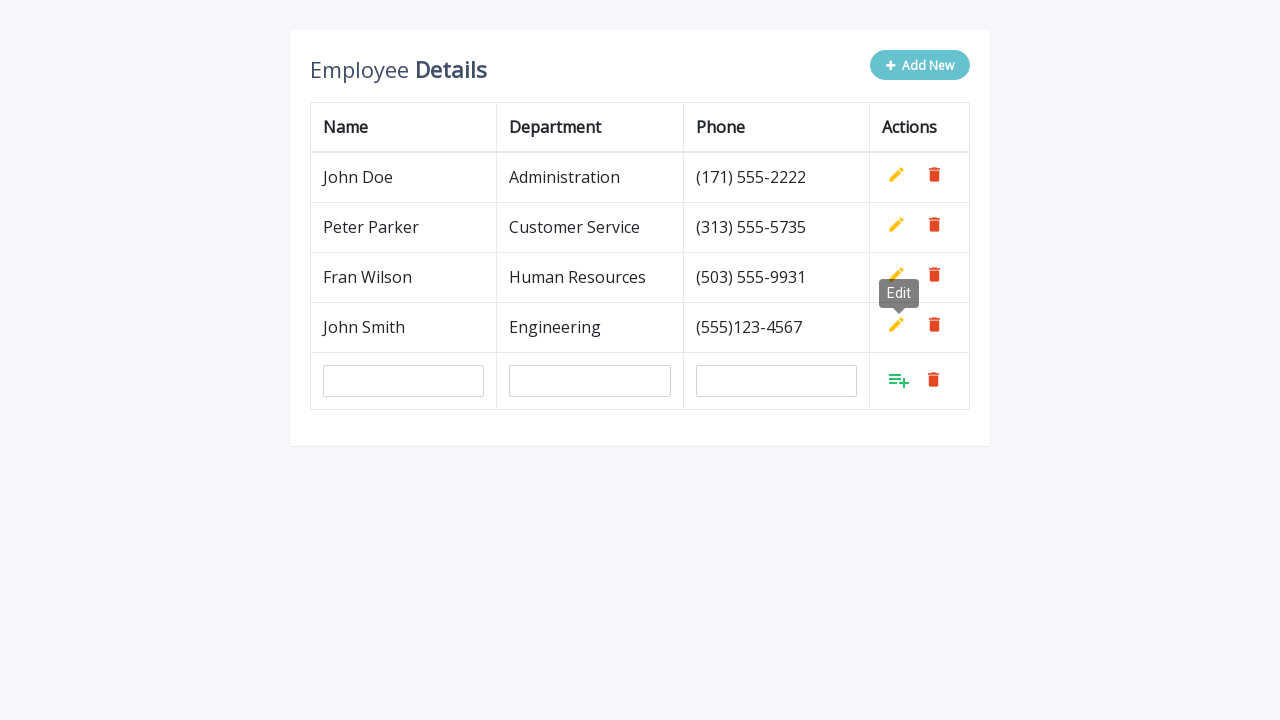

Filled name field with 'John Smith' (row 2 of 5) on input[name='name']
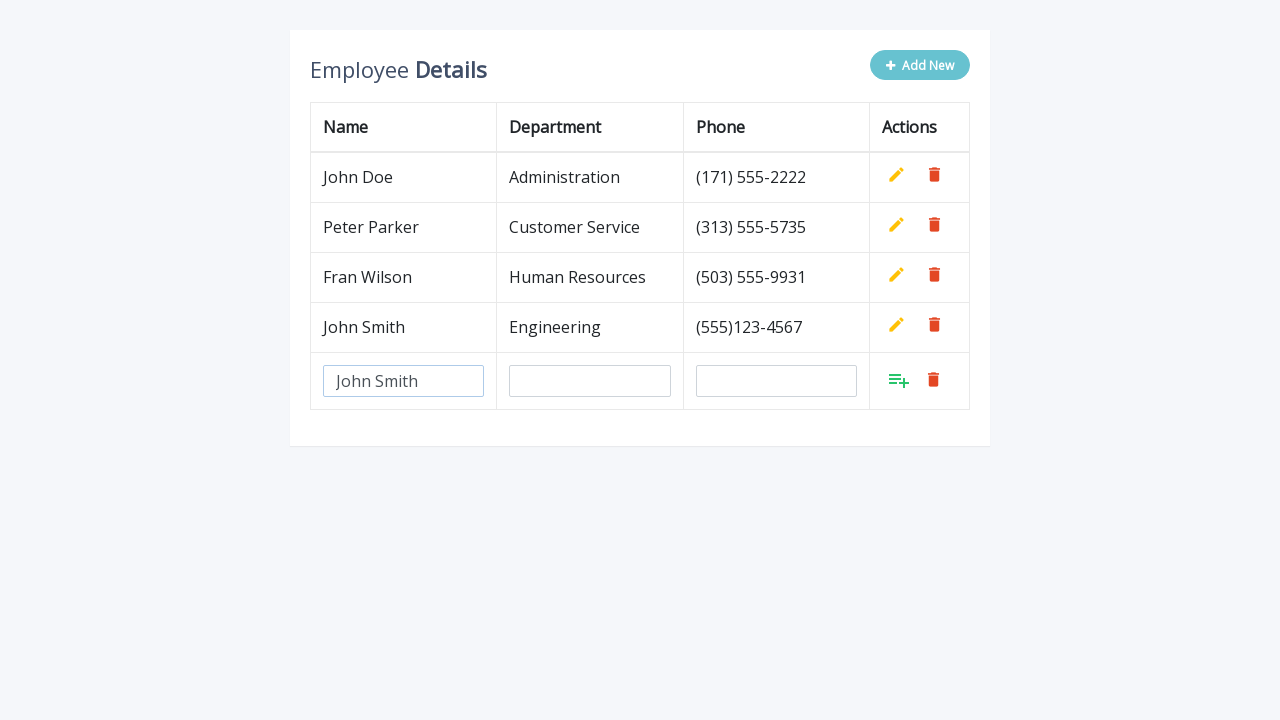

Filled department field with 'Engineering' (row 2 of 5) on input[name='department']
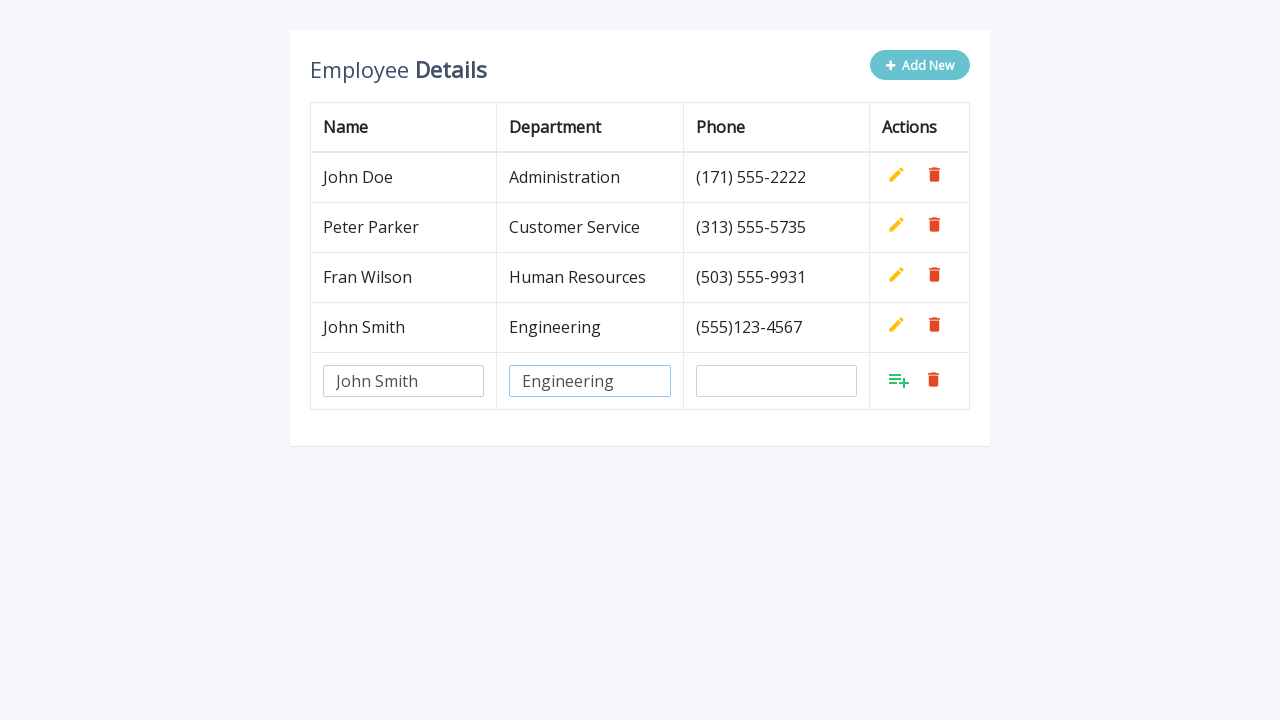

Filled phone field with '(555)123-4567' (row 2 of 5) on input[name='phone']
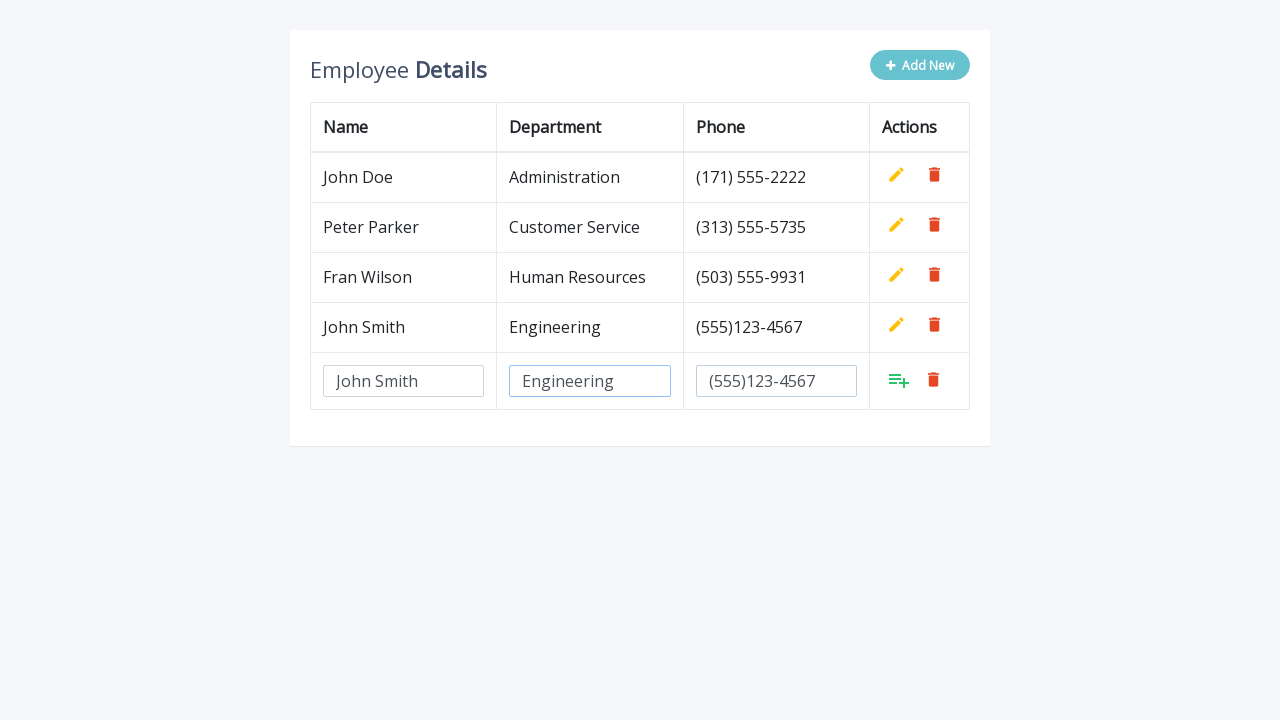

Clicked Add button to confirm new row (row 2 of 5) at (899, 380) on xpath=//tbody/tr[last()]/td[4]/a[1]
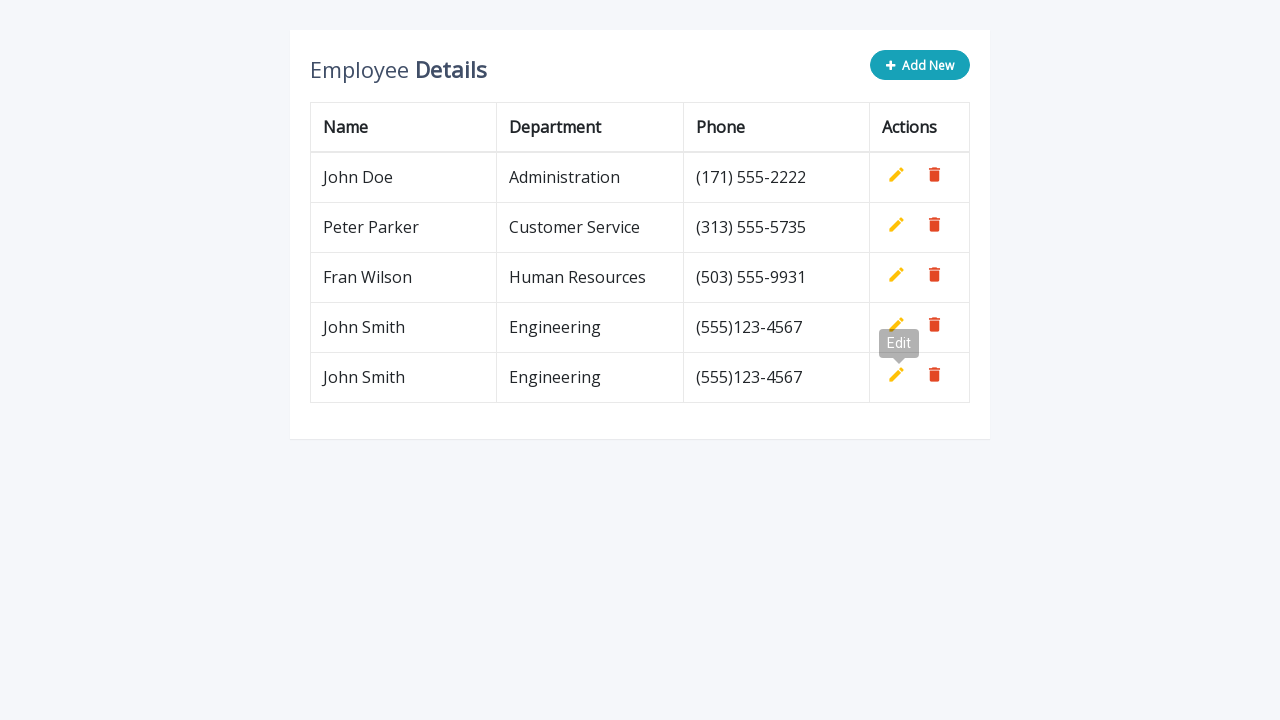

Waited 500ms before next iteration (row 2 of 5)
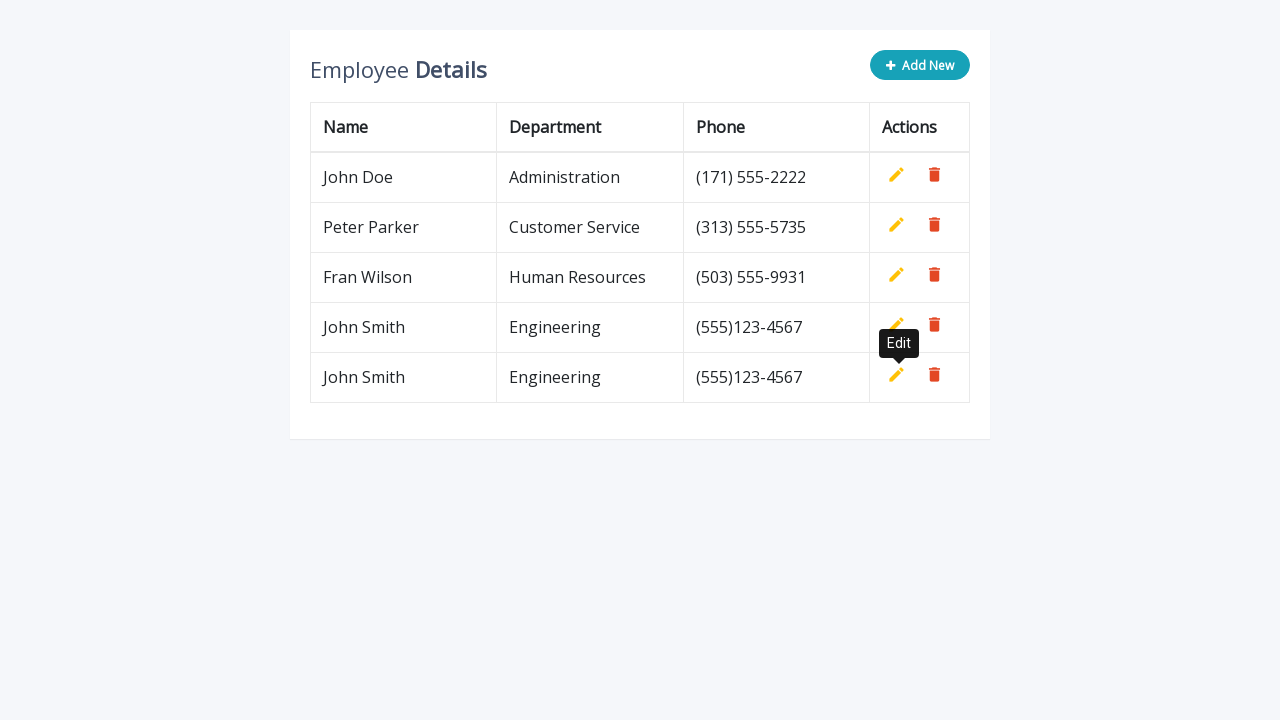

Clicked Add New button (row 3 of 5) at (920, 65) on .btn-info
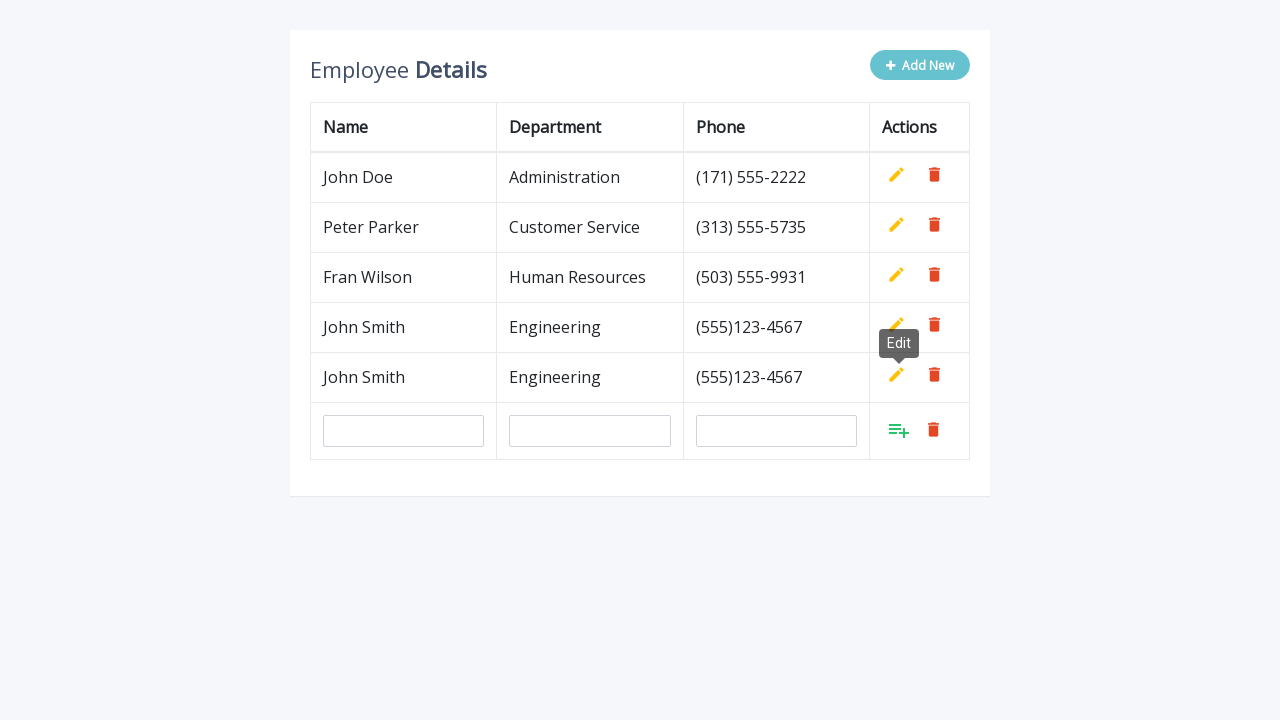

Filled name field with 'John Smith' (row 3 of 5) on input[name='name']
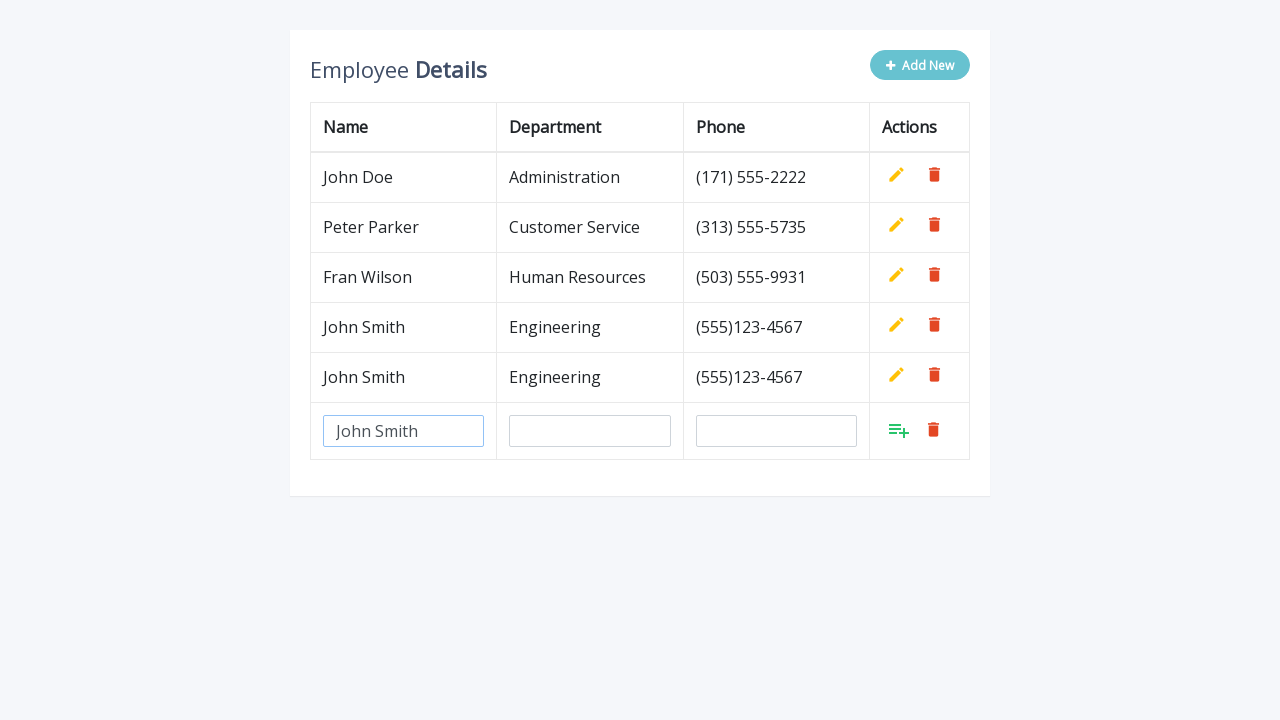

Filled department field with 'Engineering' (row 3 of 5) on input[name='department']
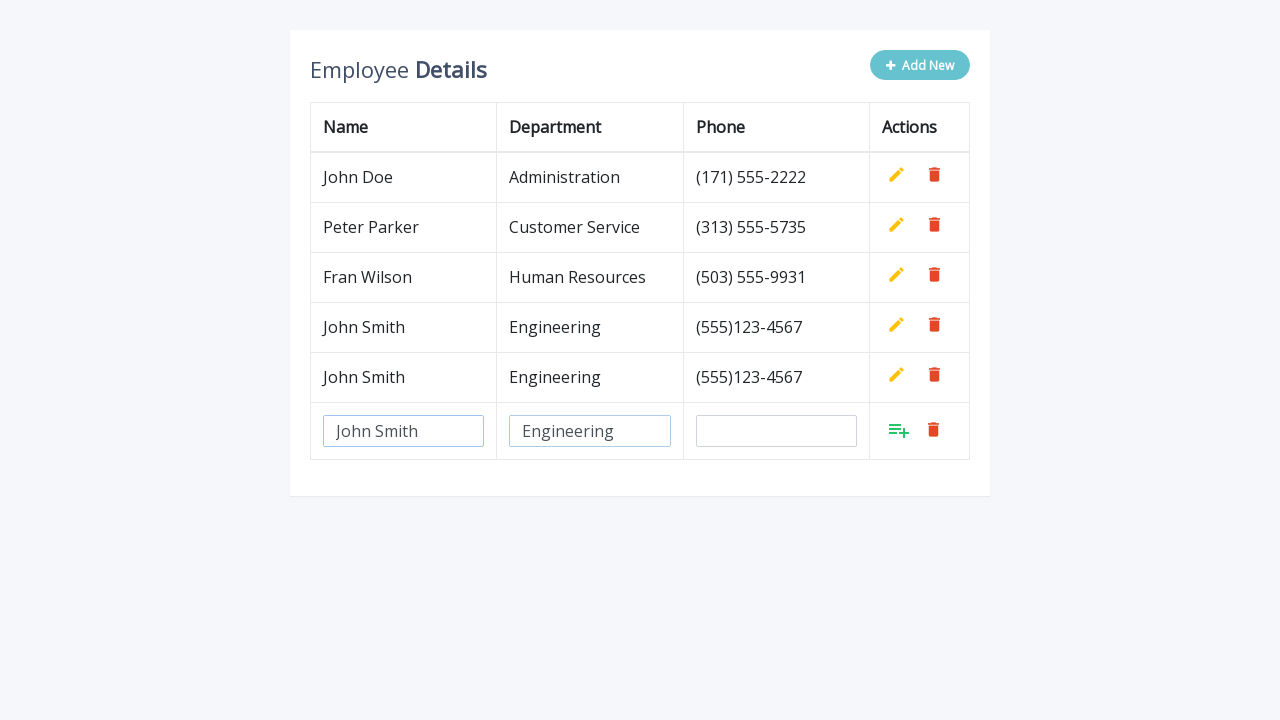

Filled phone field with '(555)123-4567' (row 3 of 5) on input[name='phone']
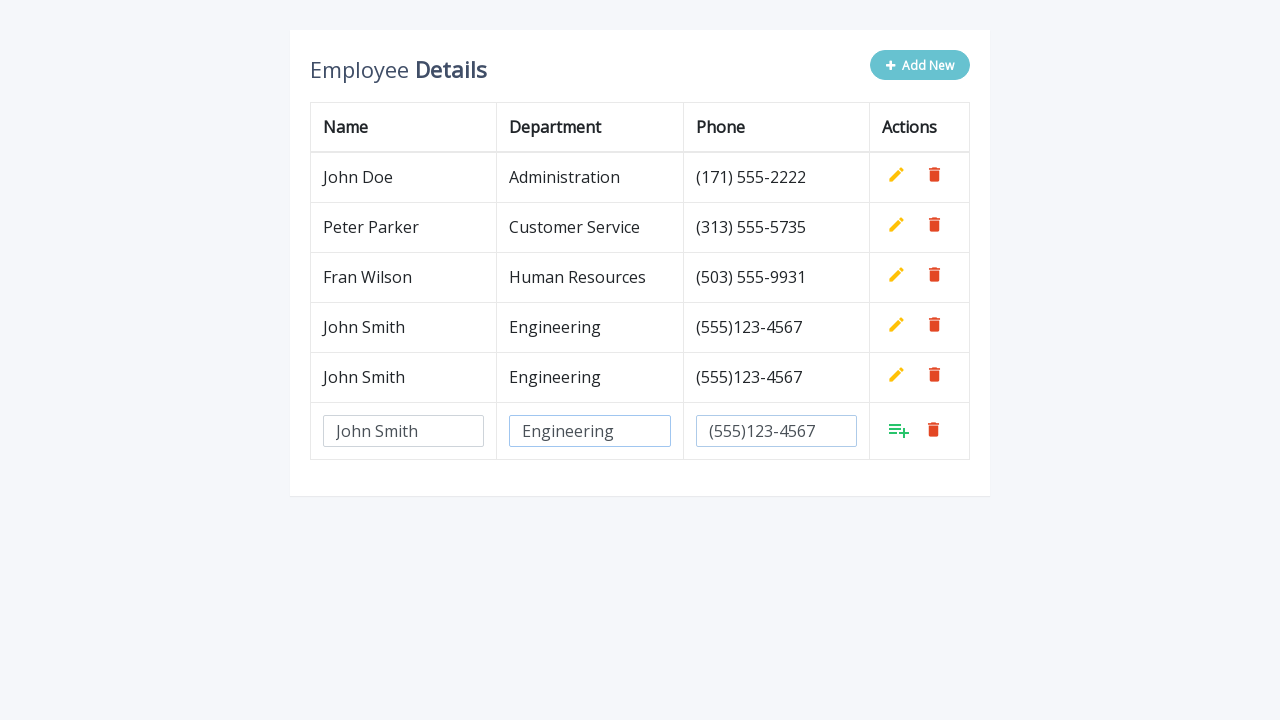

Clicked Add button to confirm new row (row 3 of 5) at (899, 430) on xpath=//tbody/tr[last()]/td[4]/a[1]
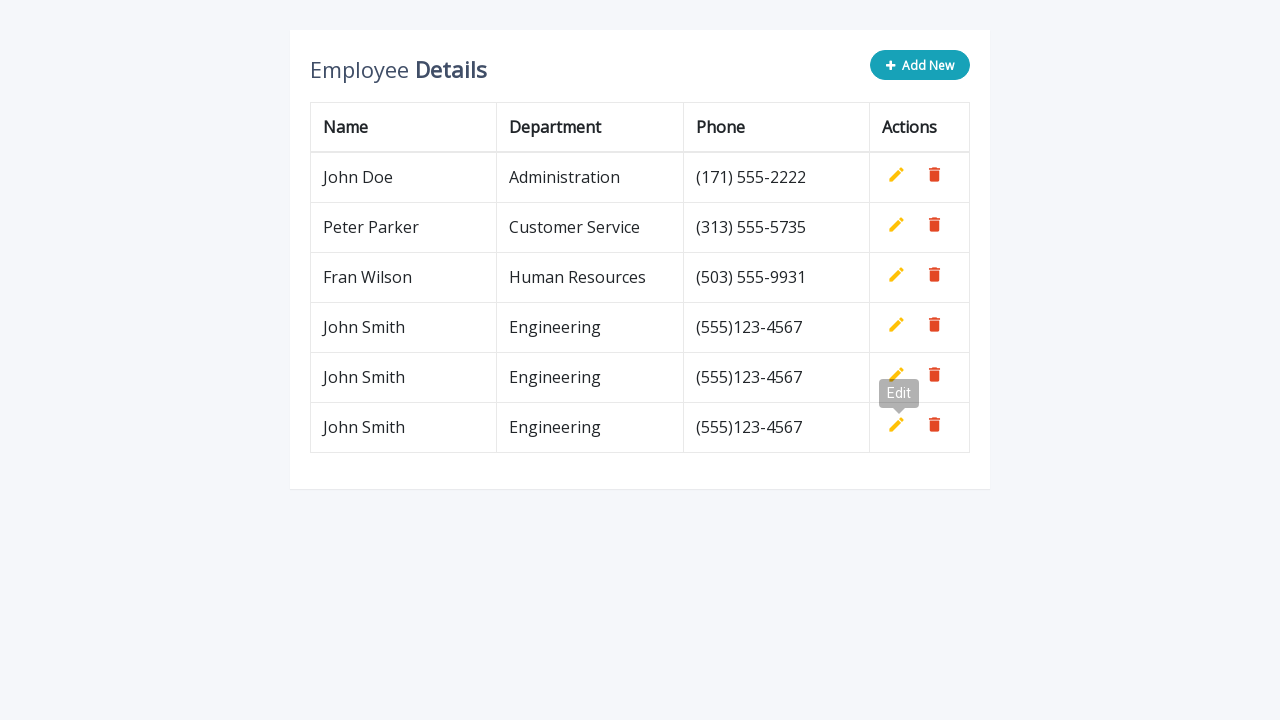

Waited 500ms before next iteration (row 3 of 5)
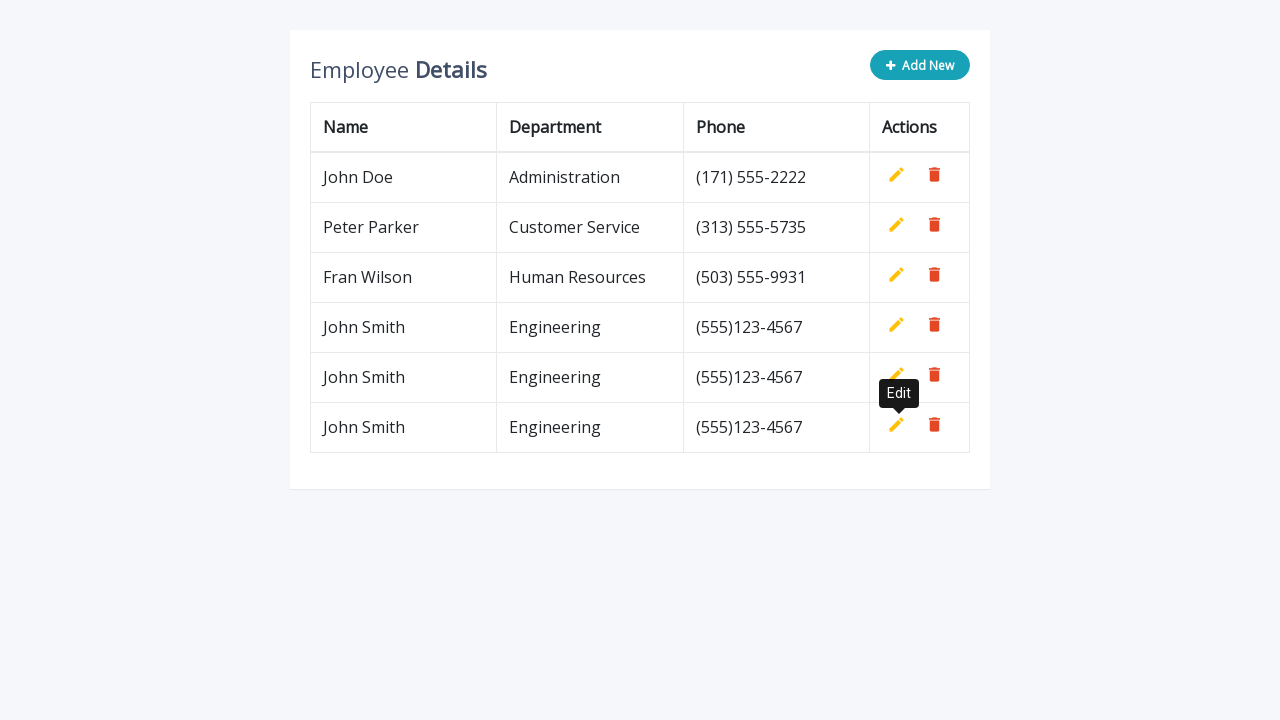

Clicked Add New button (row 4 of 5) at (920, 65) on .btn-info
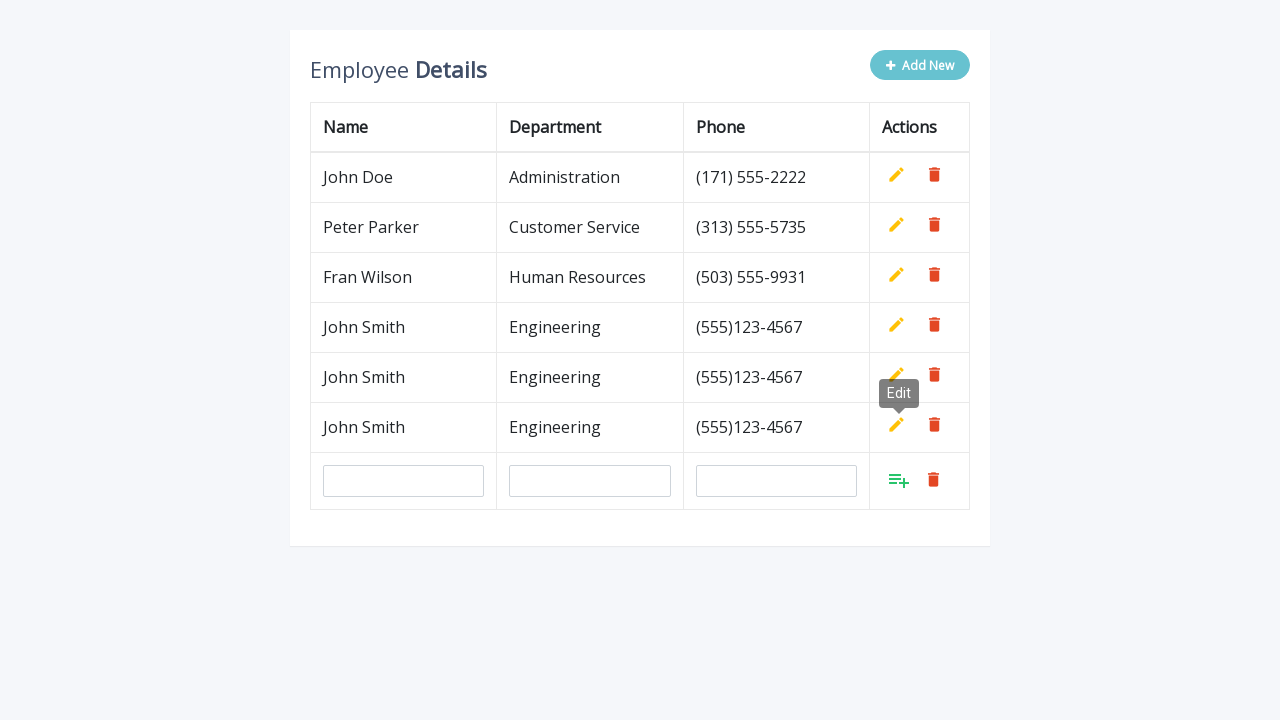

Filled name field with 'John Smith' (row 4 of 5) on input[name='name']
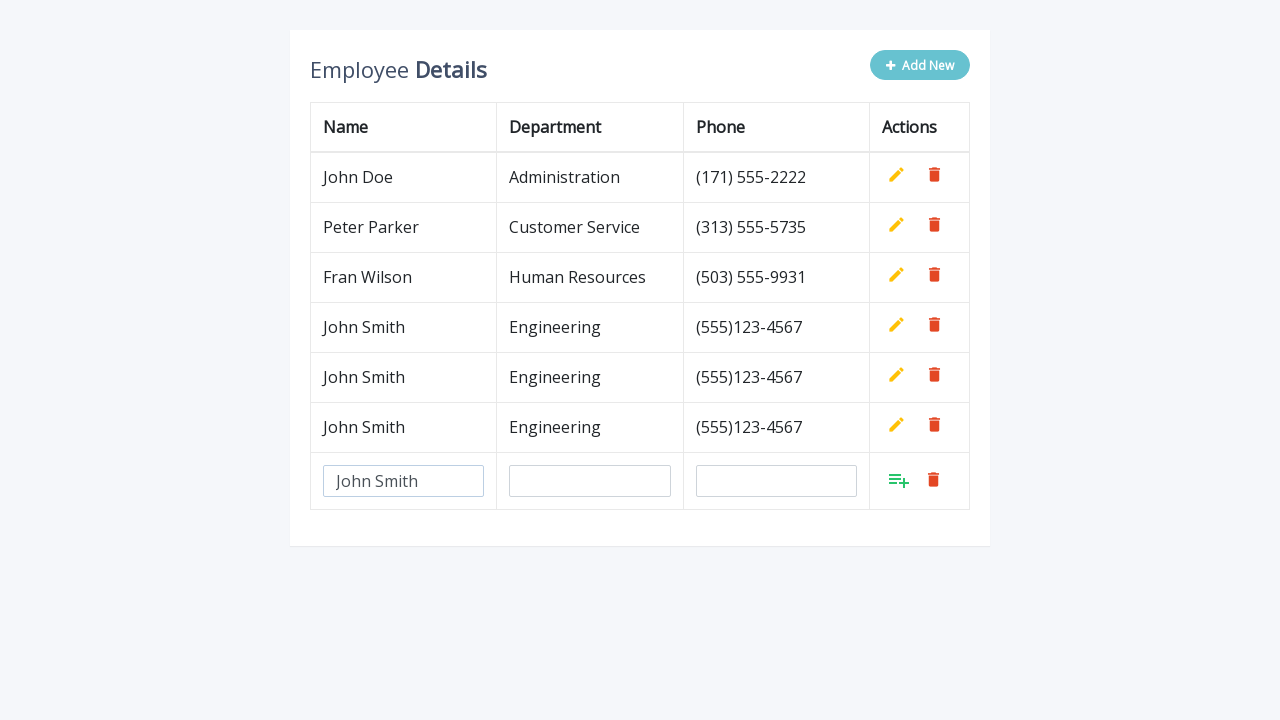

Filled department field with 'Engineering' (row 4 of 5) on input[name='department']
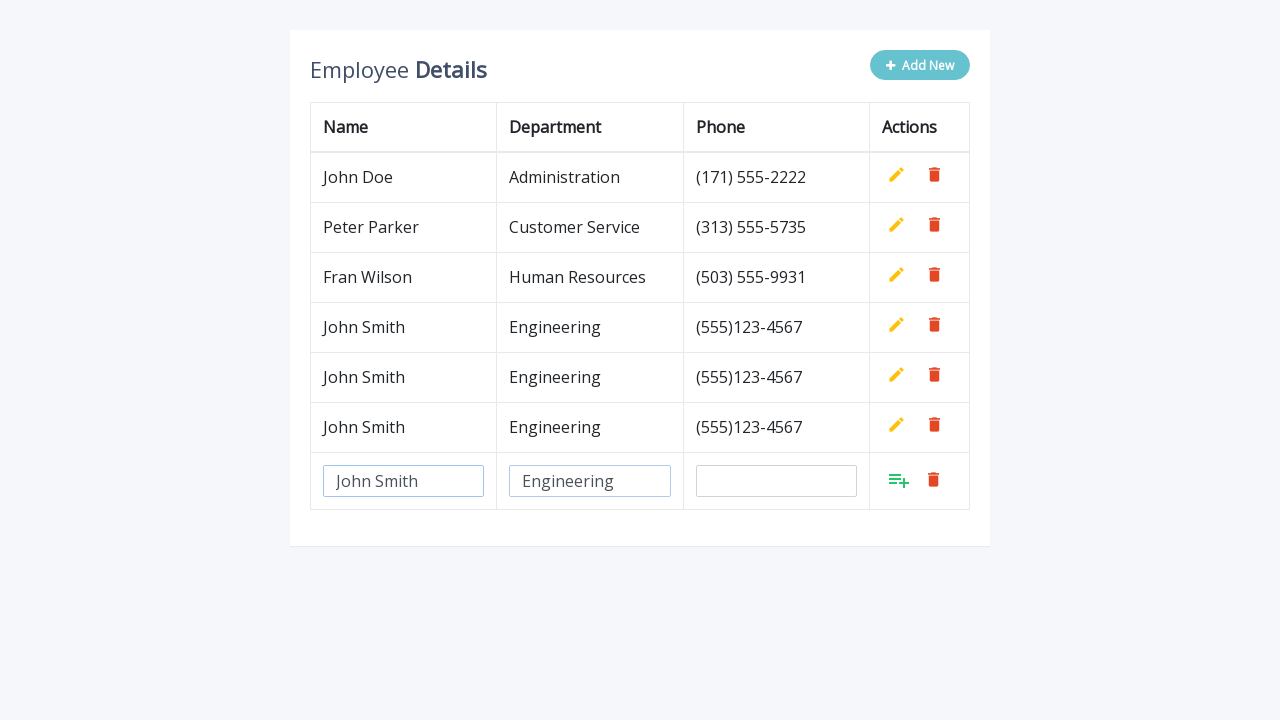

Filled phone field with '(555)123-4567' (row 4 of 5) on input[name='phone']
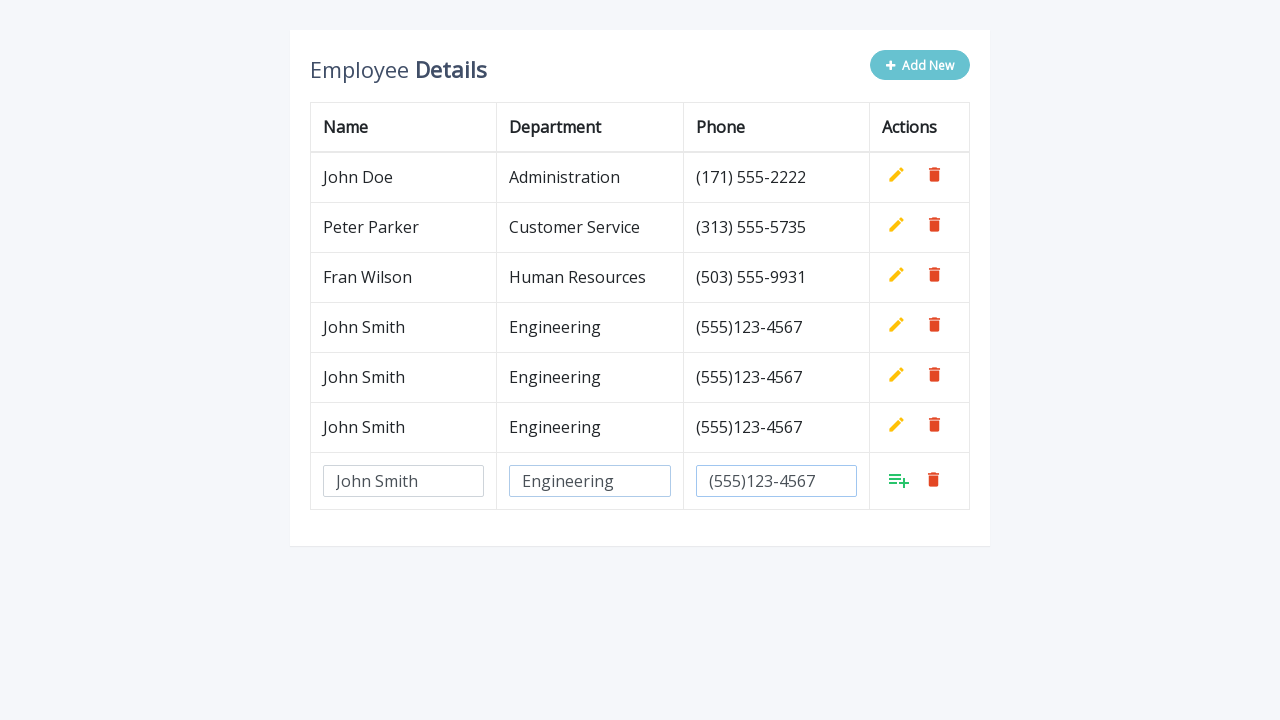

Clicked Add button to confirm new row (row 4 of 5) at (899, 480) on xpath=//tbody/tr[last()]/td[4]/a[1]
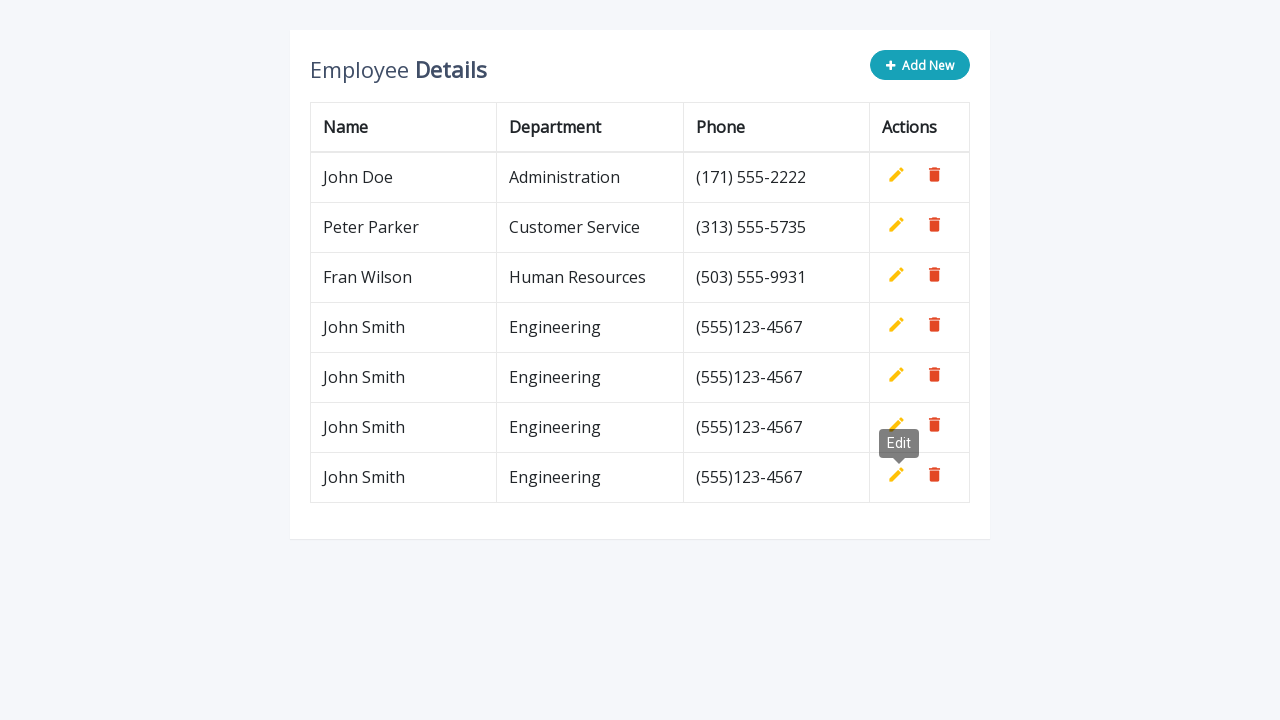

Waited 500ms before next iteration (row 4 of 5)
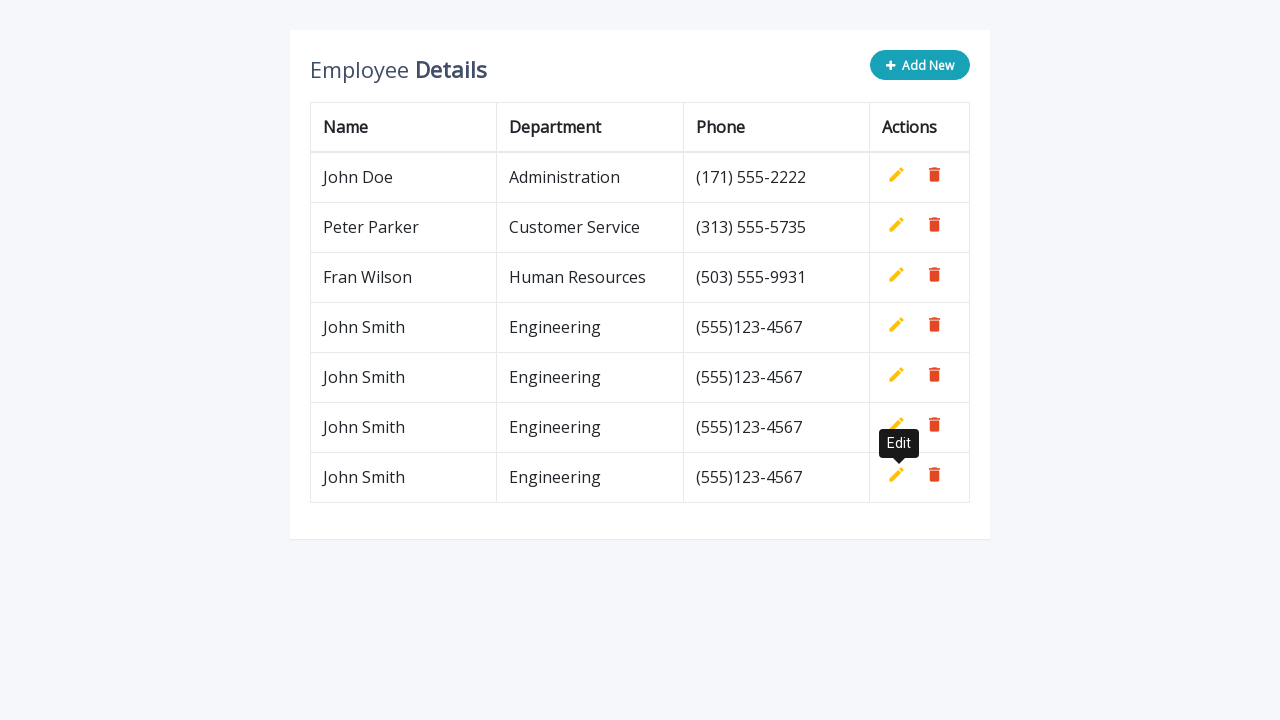

Clicked Add New button (row 5 of 5) at (920, 65) on .btn-info
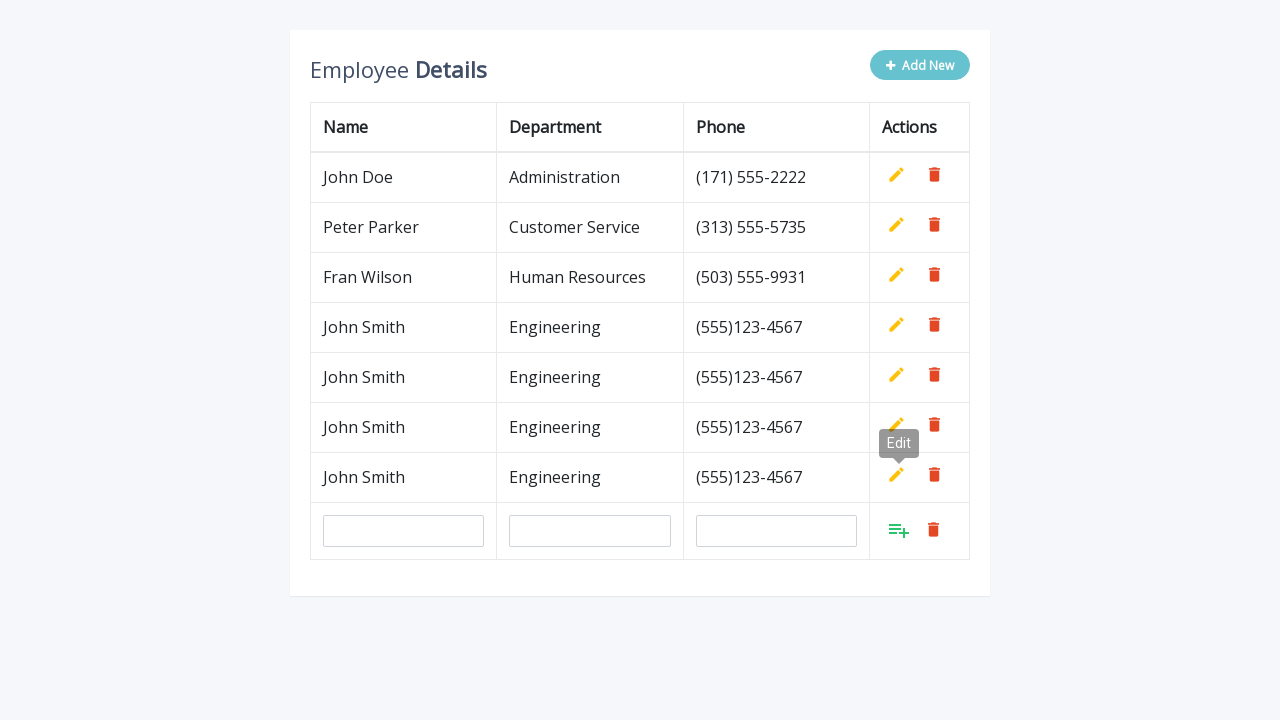

Filled name field with 'John Smith' (row 5 of 5) on input[name='name']
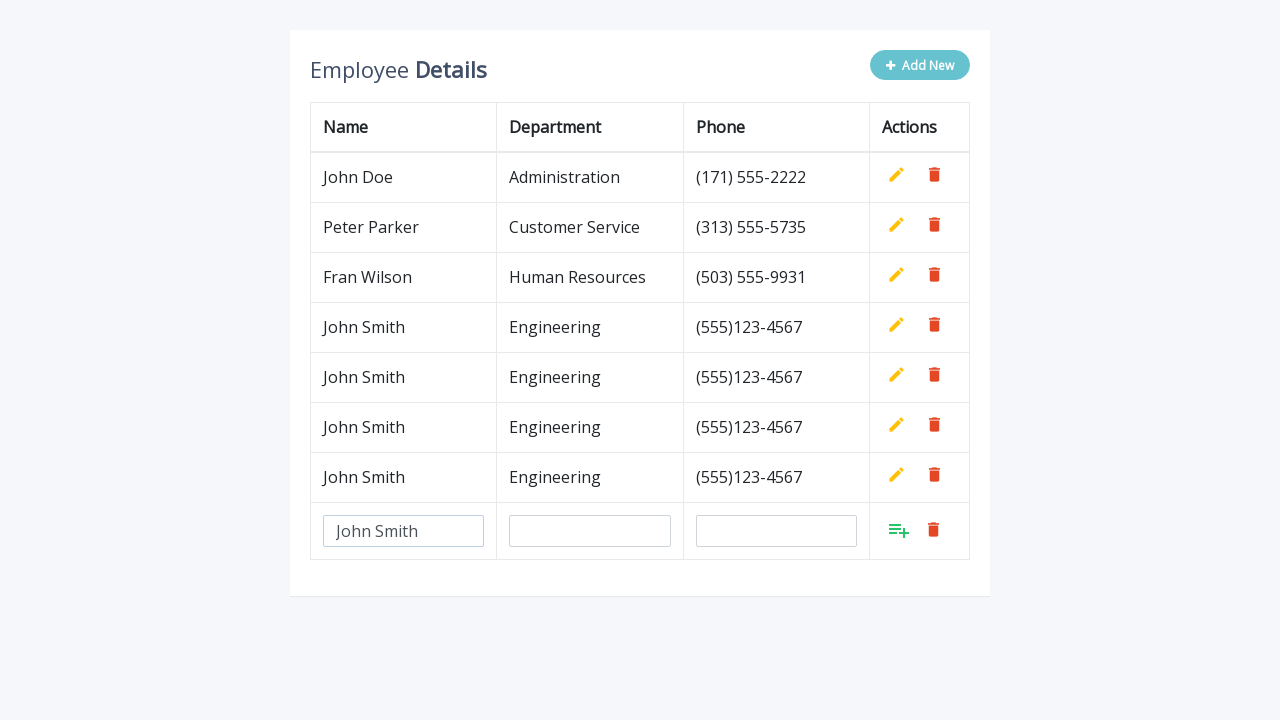

Filled department field with 'Engineering' (row 5 of 5) on input[name='department']
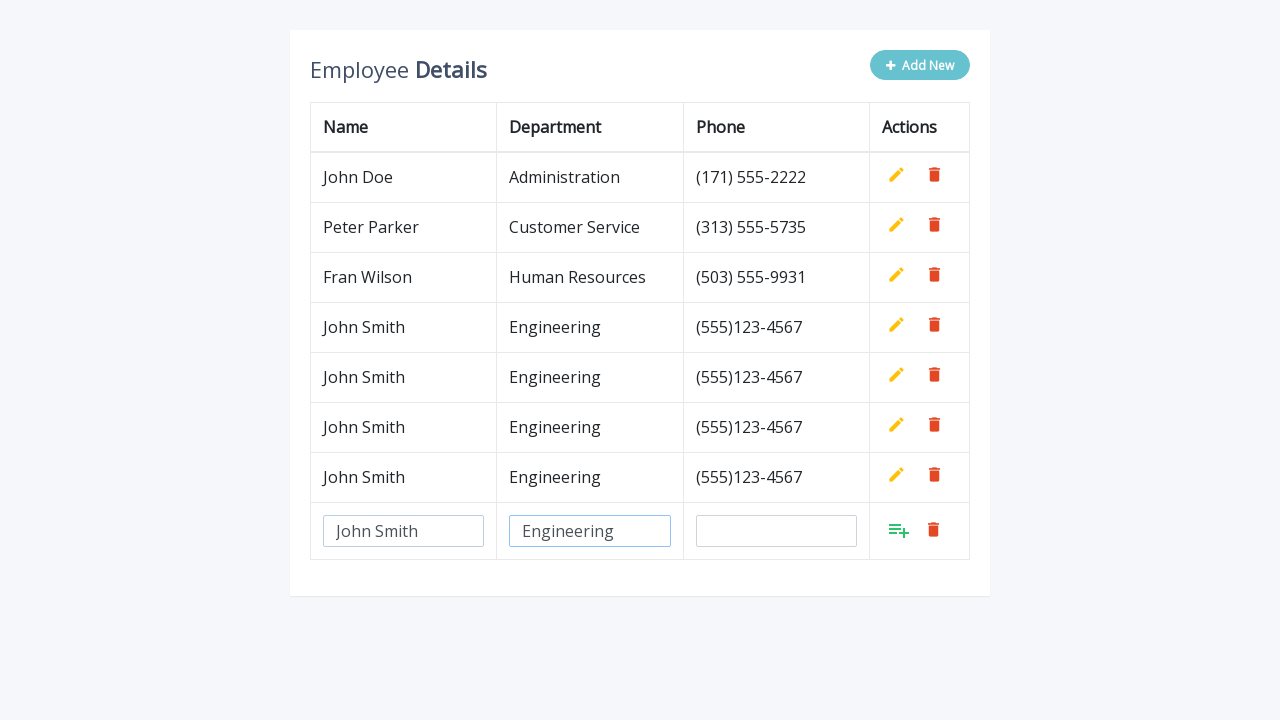

Filled phone field with '(555)123-4567' (row 5 of 5) on input[name='phone']
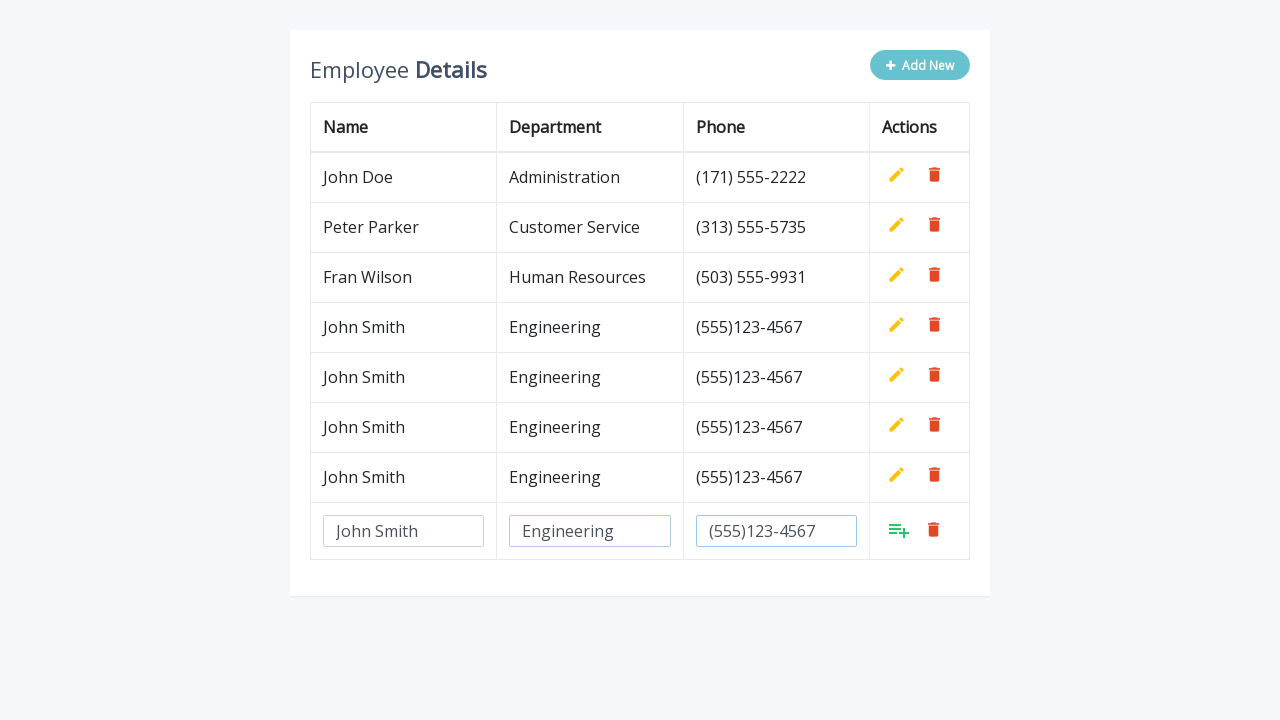

Clicked Add button to confirm new row (row 5 of 5) at (899, 530) on xpath=//tbody/tr[last()]/td[4]/a[1]
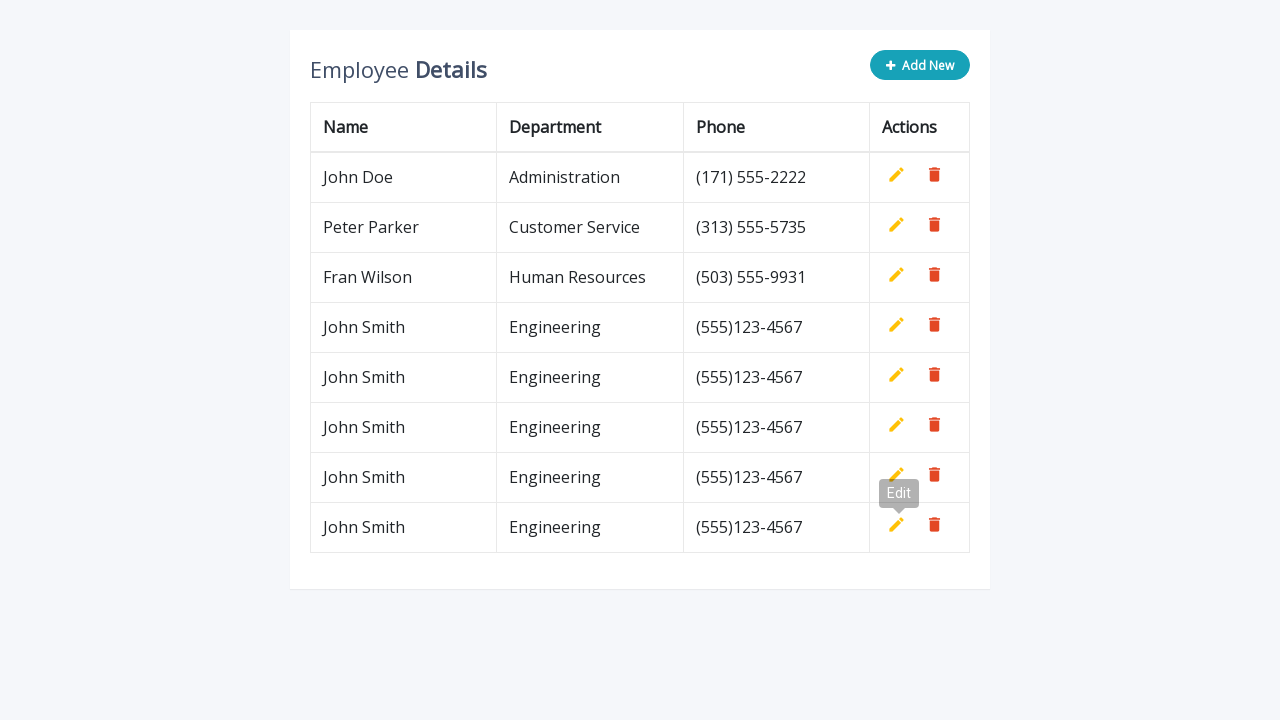

Waited 500ms before next iteration (row 5 of 5)
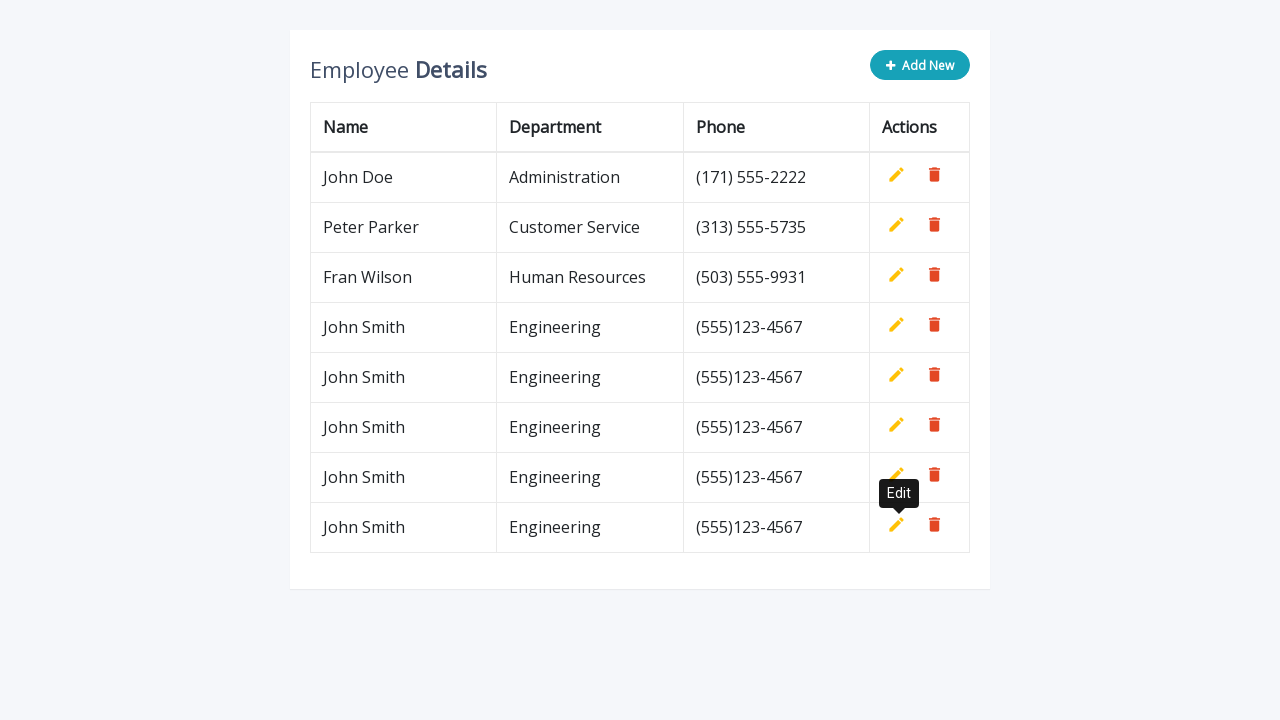

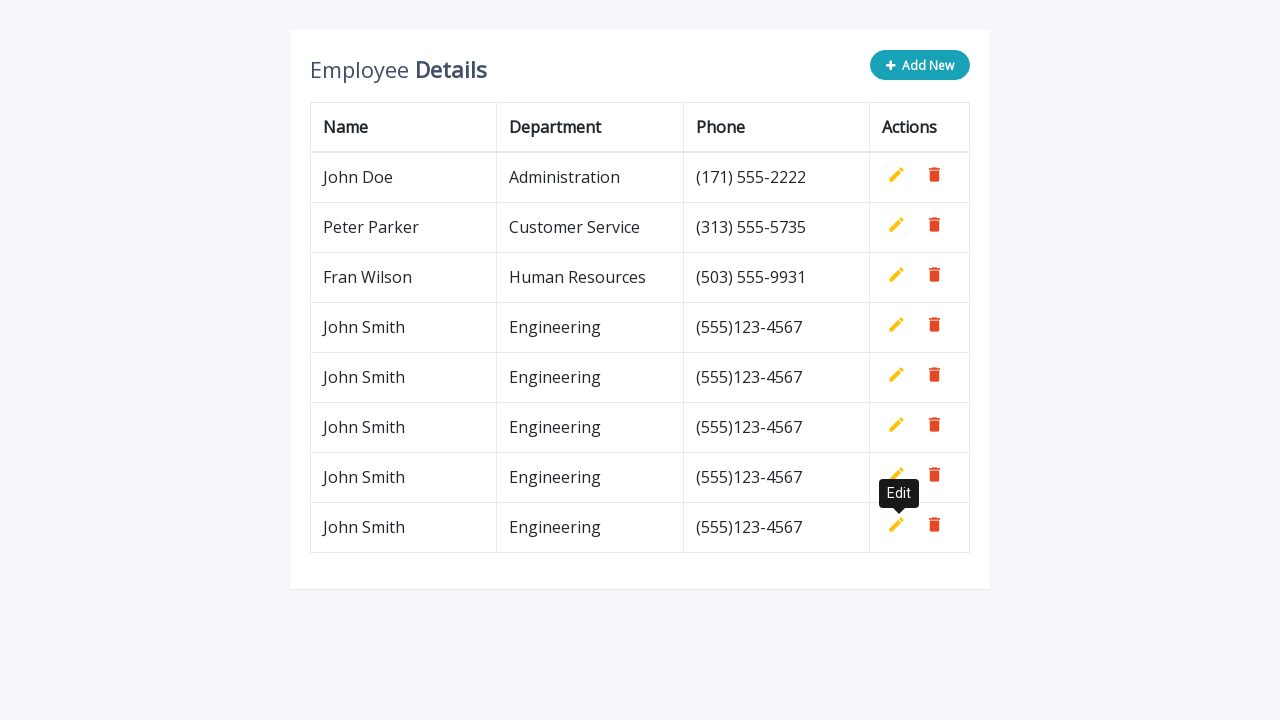